Tests that the Clear completed button is displayed when there are completed items

Starting URL: https://demo.playwright.dev/todomvc

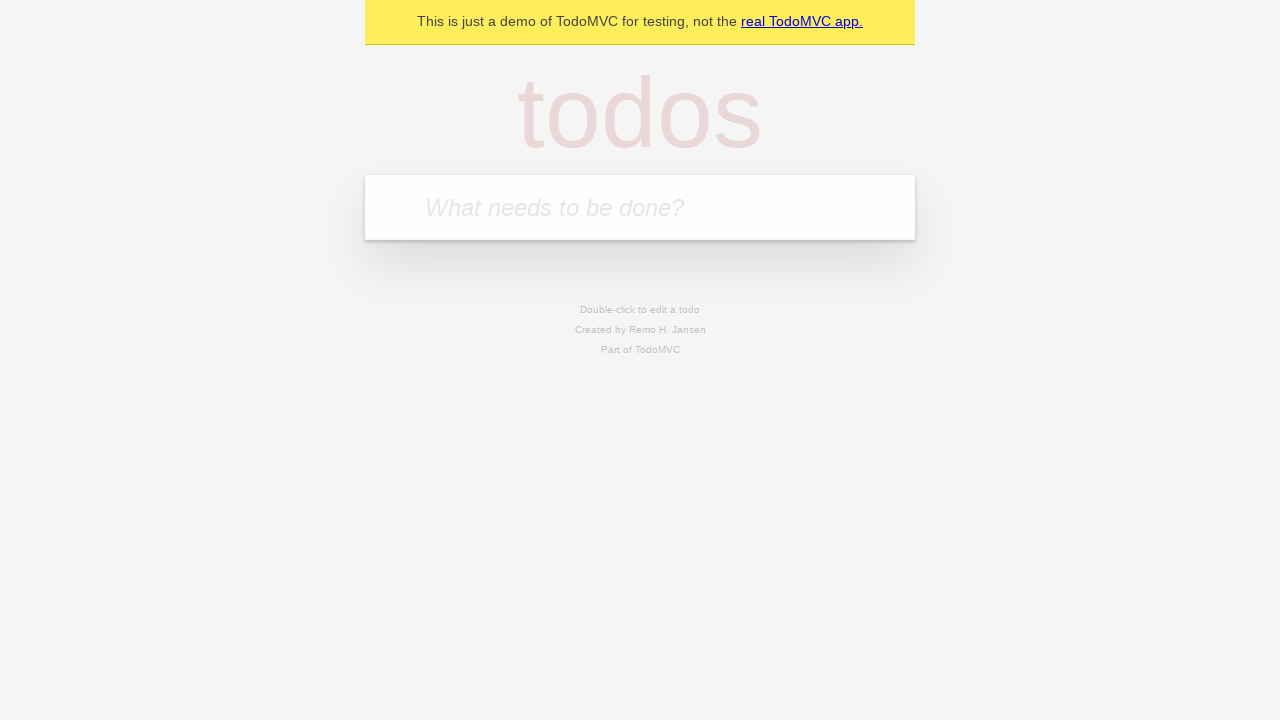

Located the todo input field
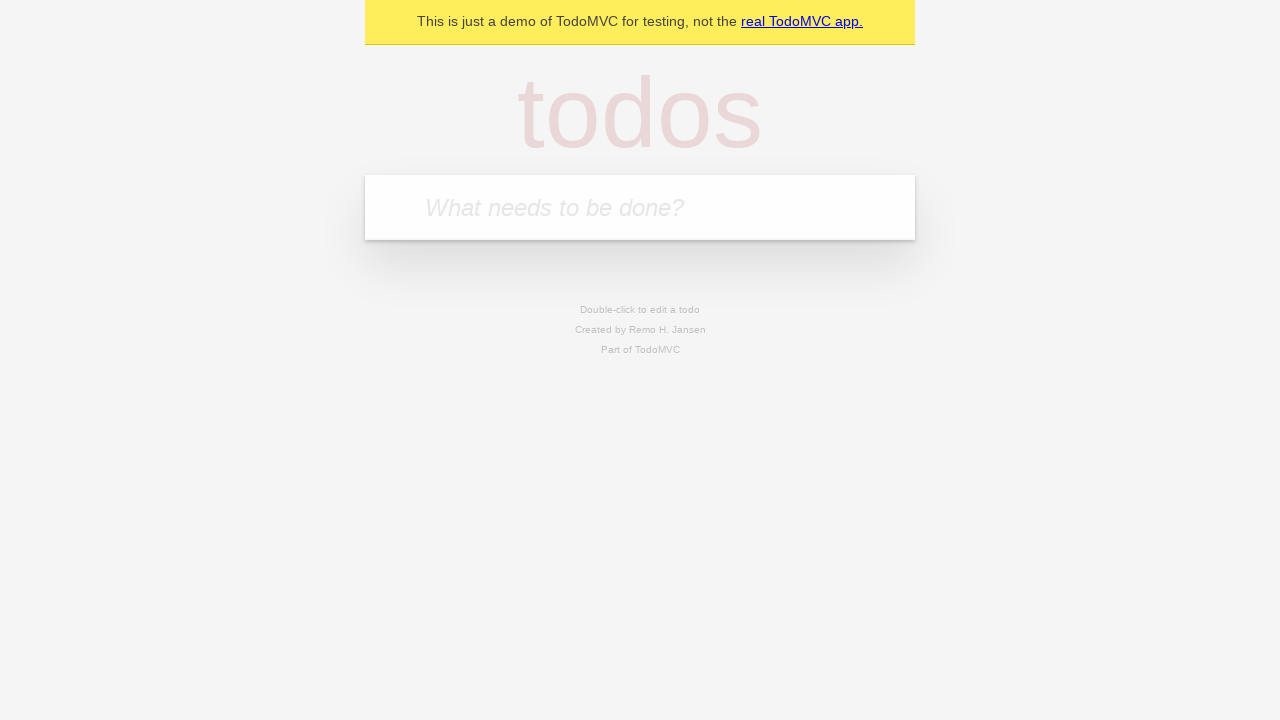

Filled first todo with 'buy some cheese' on internal:attr=[placeholder="What needs to be done?"i]
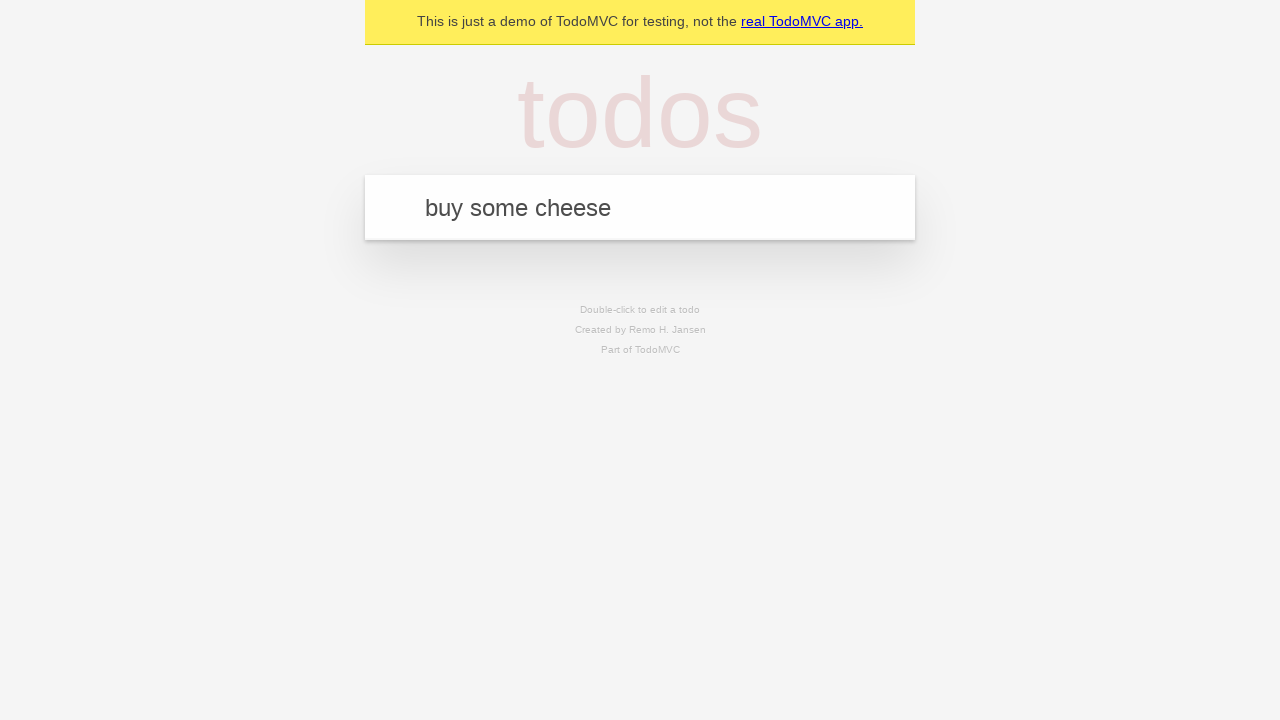

Pressed Enter to add first todo on internal:attr=[placeholder="What needs to be done?"i]
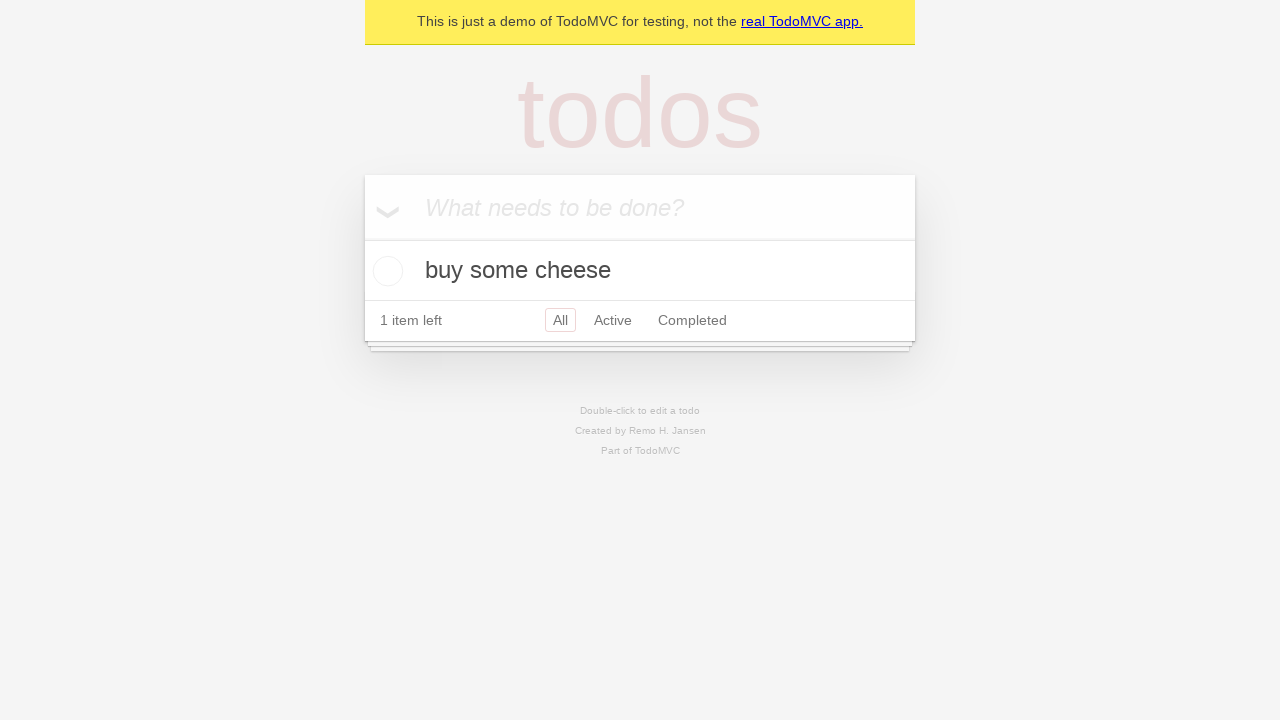

Filled second todo with 'feed the cat' on internal:attr=[placeholder="What needs to be done?"i]
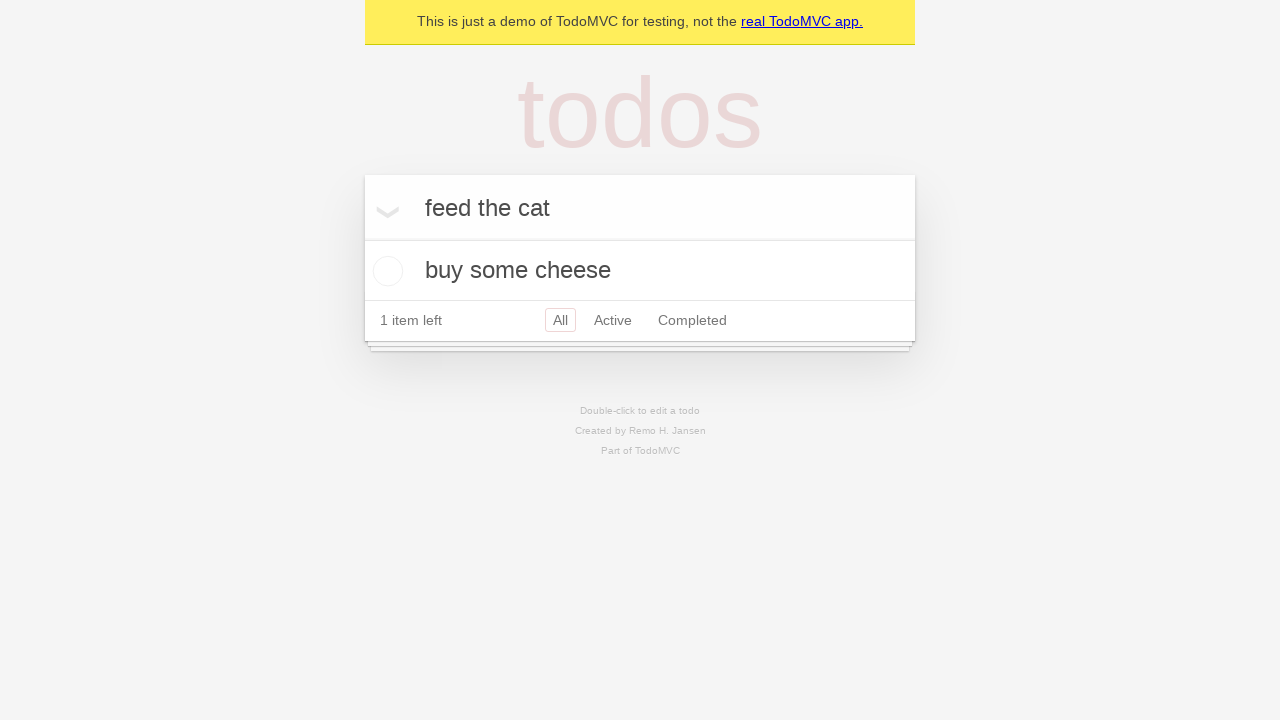

Pressed Enter to add second todo on internal:attr=[placeholder="What needs to be done?"i]
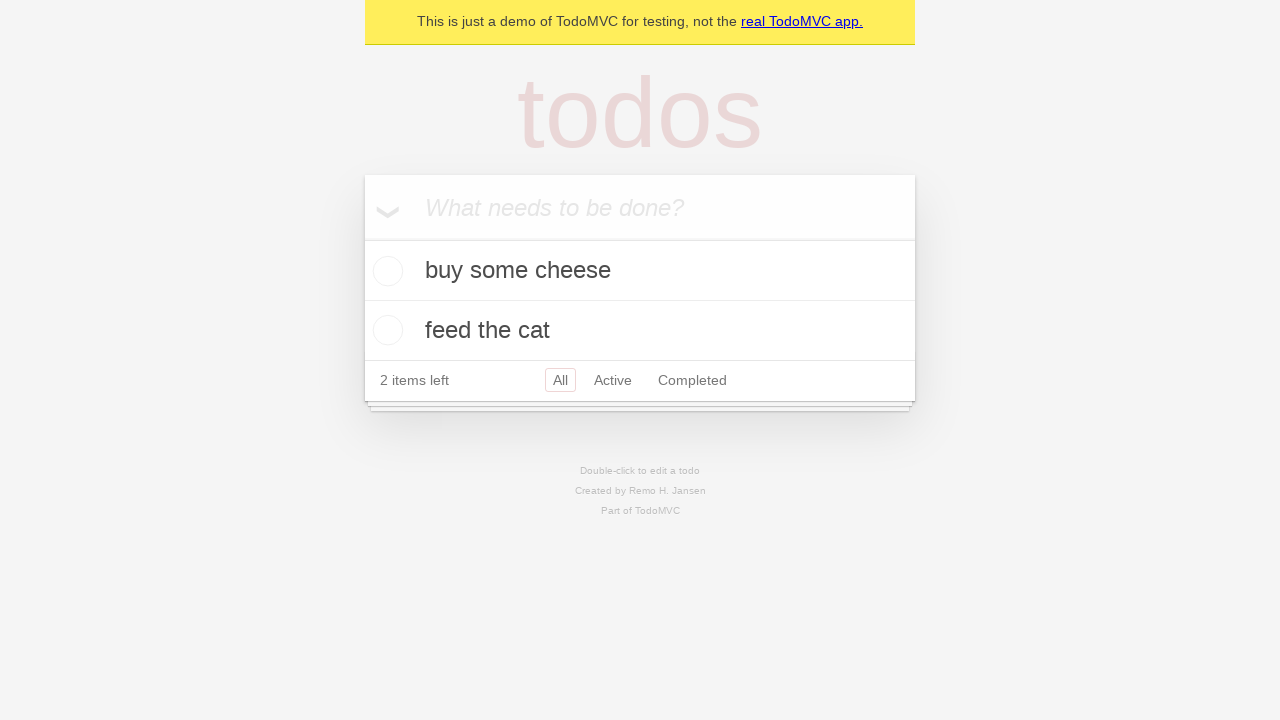

Filled third todo with 'book a doctors appointment' on internal:attr=[placeholder="What needs to be done?"i]
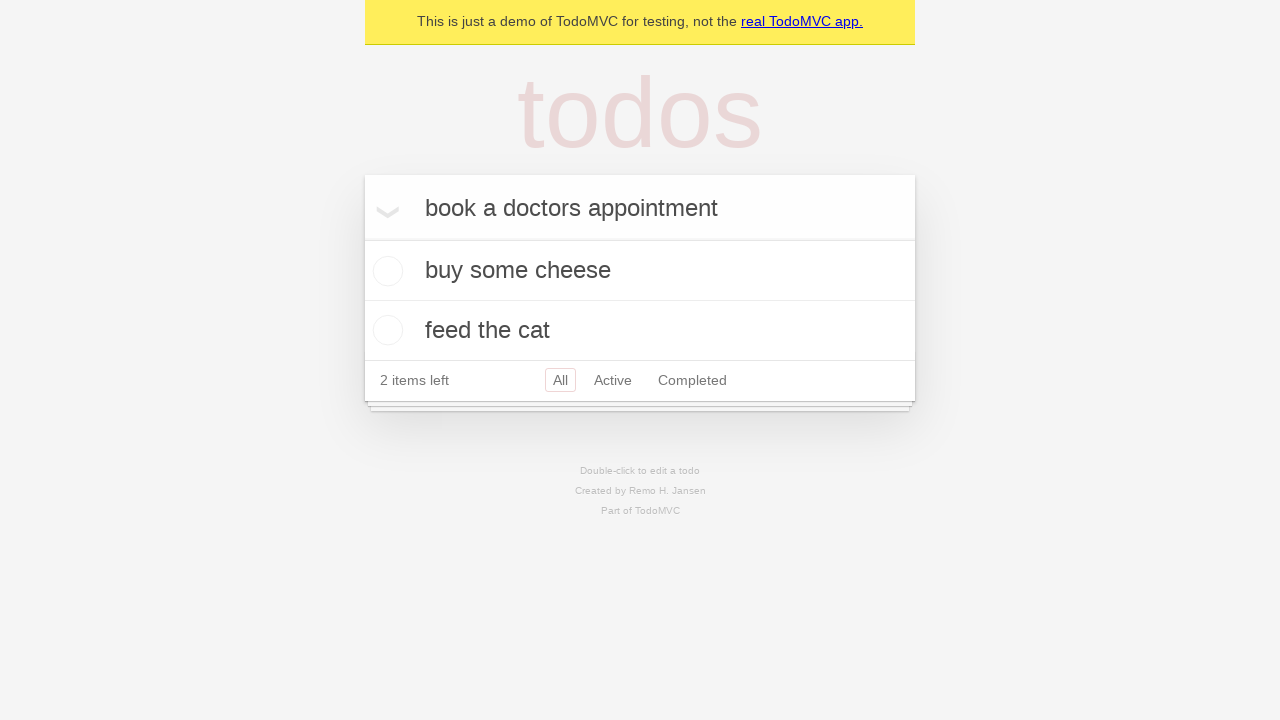

Pressed Enter to add third todo on internal:attr=[placeholder="What needs to be done?"i]
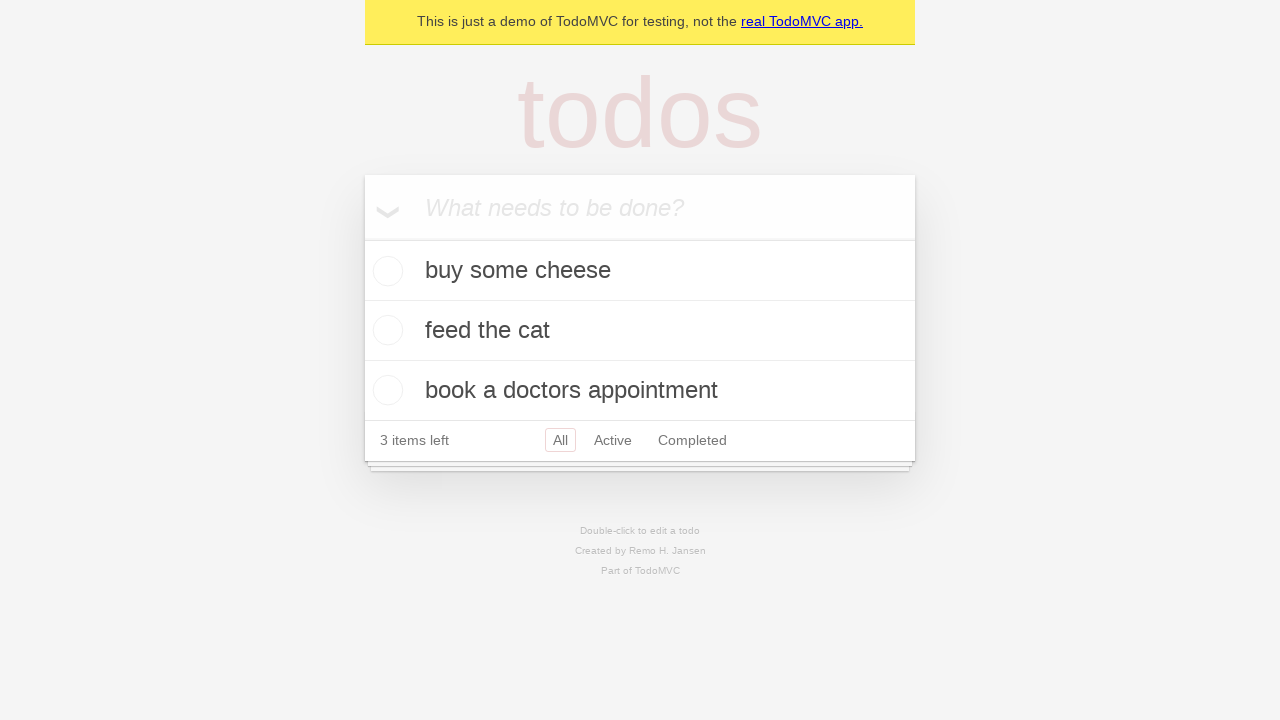

Marked first todo as completed at (385, 271) on .todo-list li .toggle >> nth=0
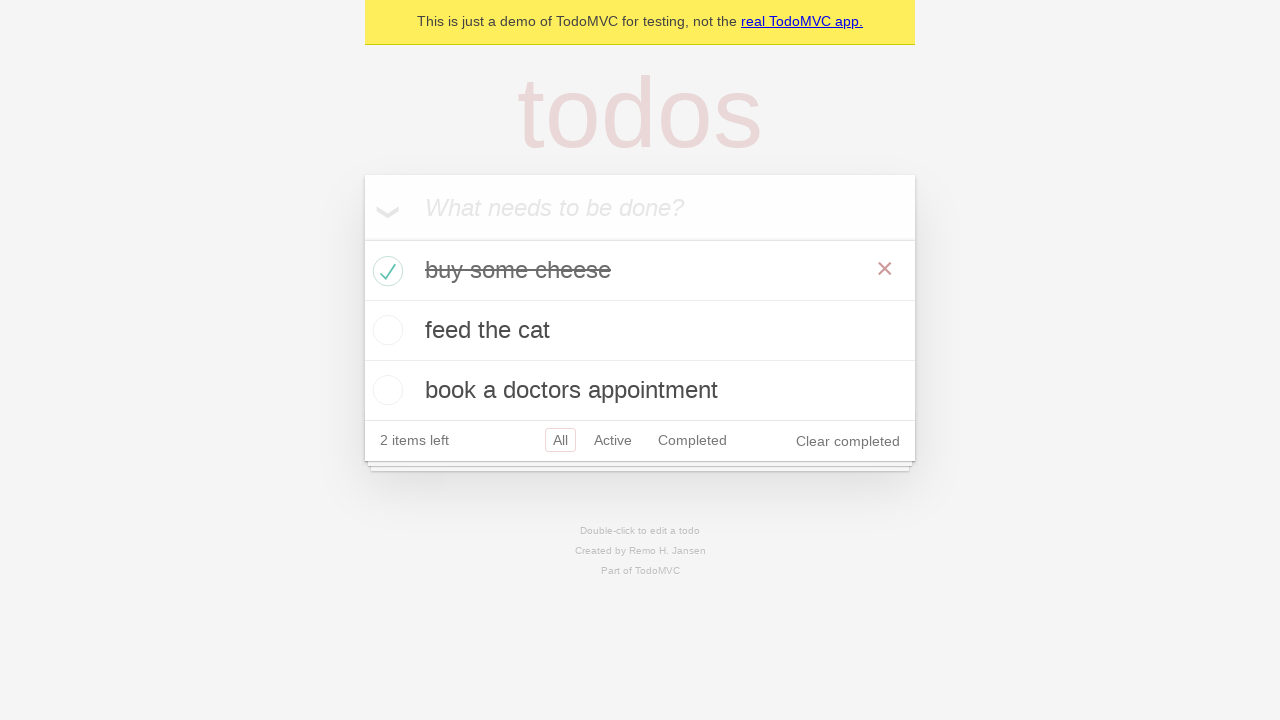

Clear completed button is now visible
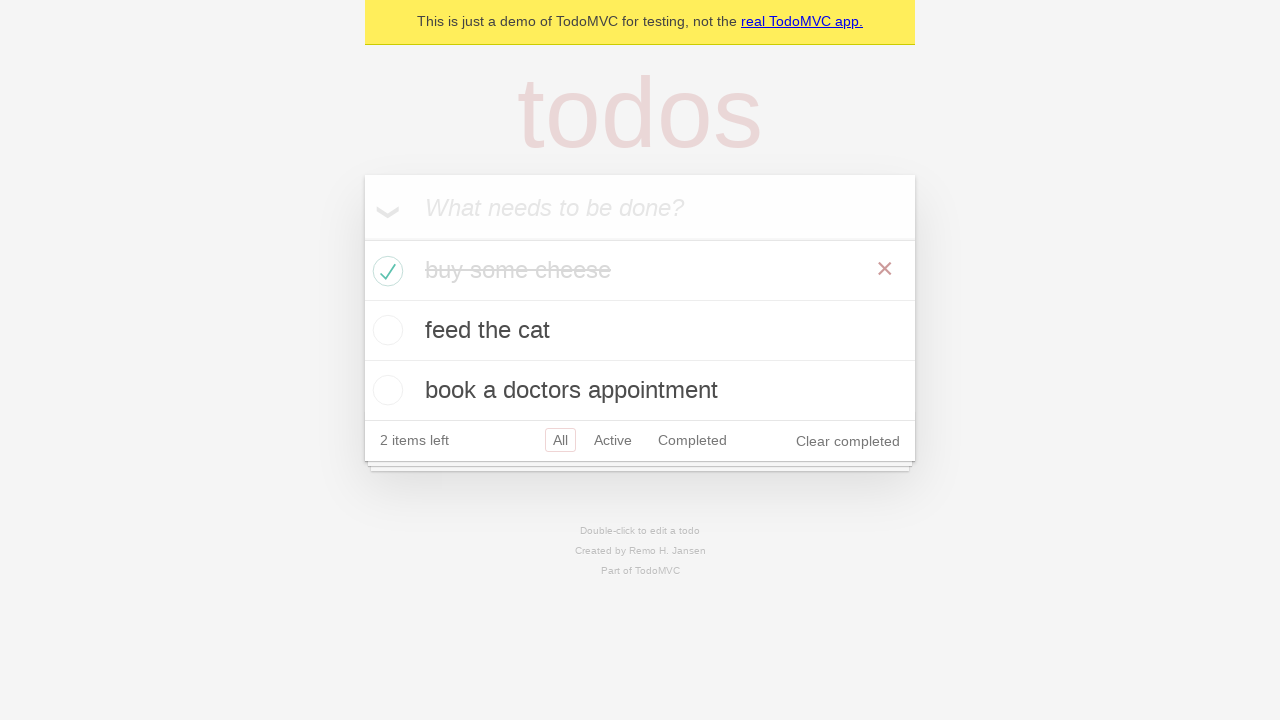

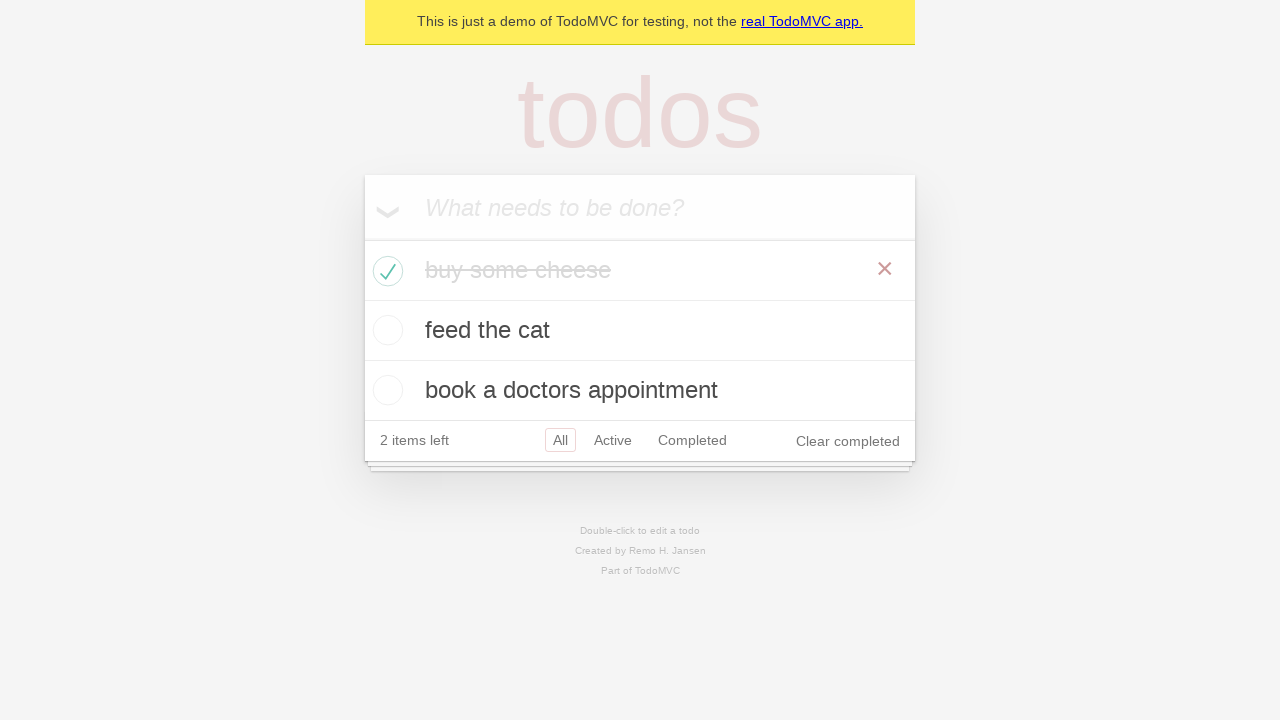